Tests dynamic page loading where content is rendered after clicking a Start button, waiting for the finish text to appear after a loading bar completes.

Starting URL: http://the-internet.herokuapp.com/dynamic_loading/2

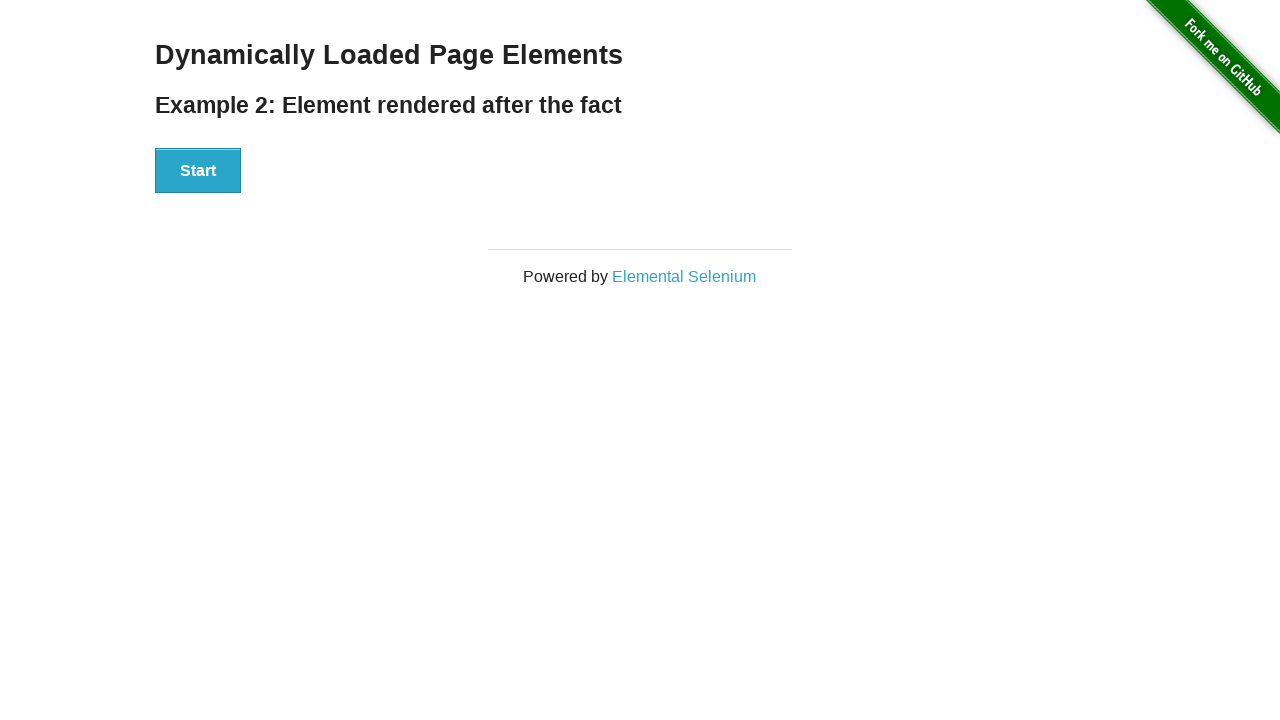

Clicked Start button to trigger dynamic loading at (198, 171) on #start button
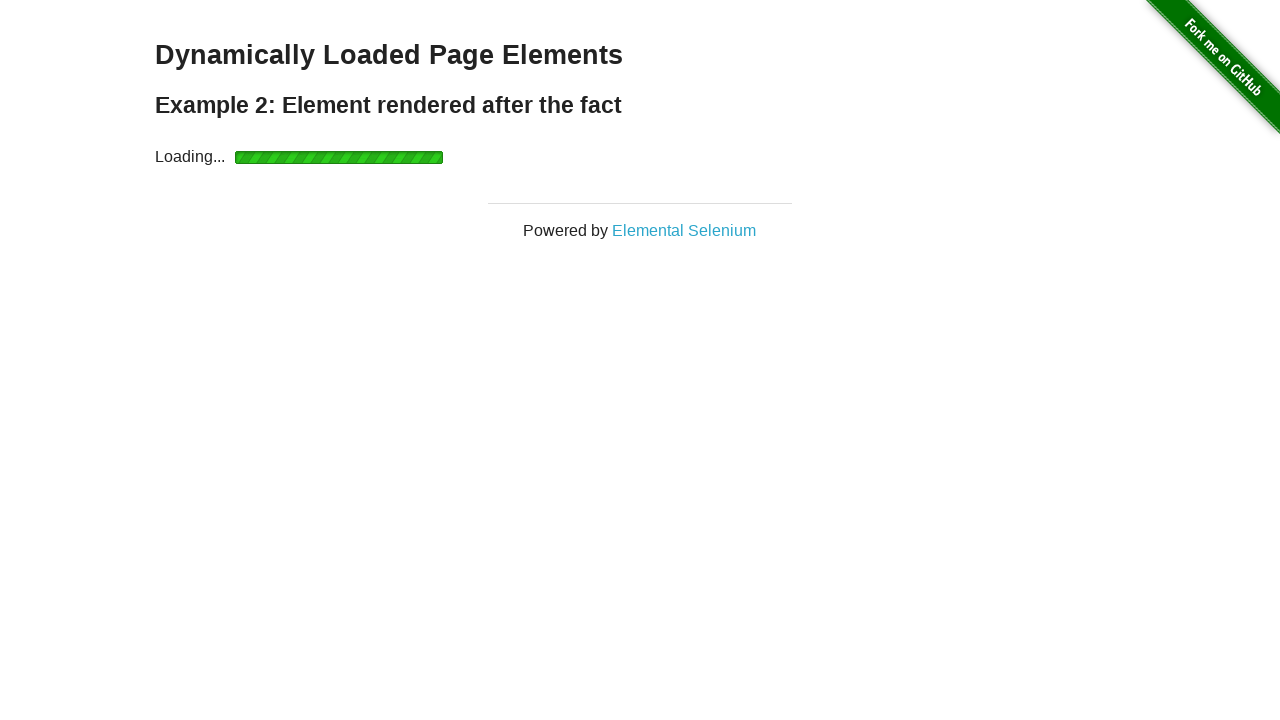

Waited for finish element to become visible after loading bar completed
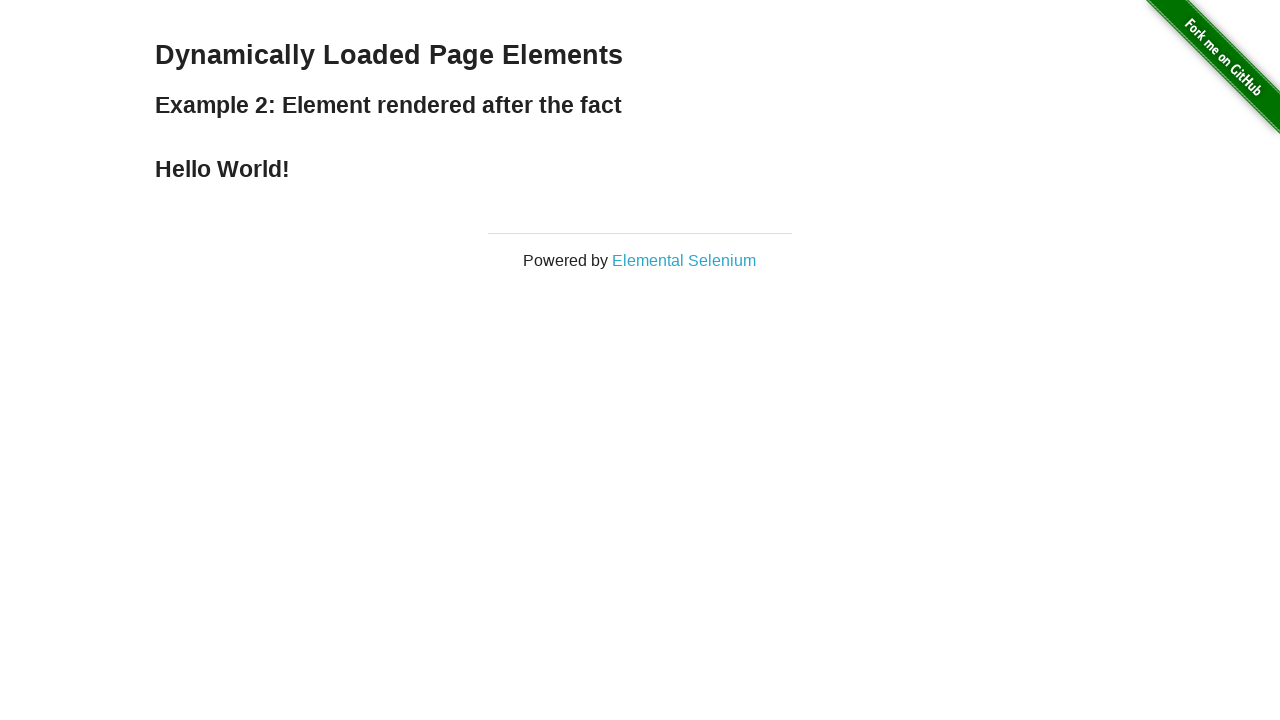

Verified finish element is displayed
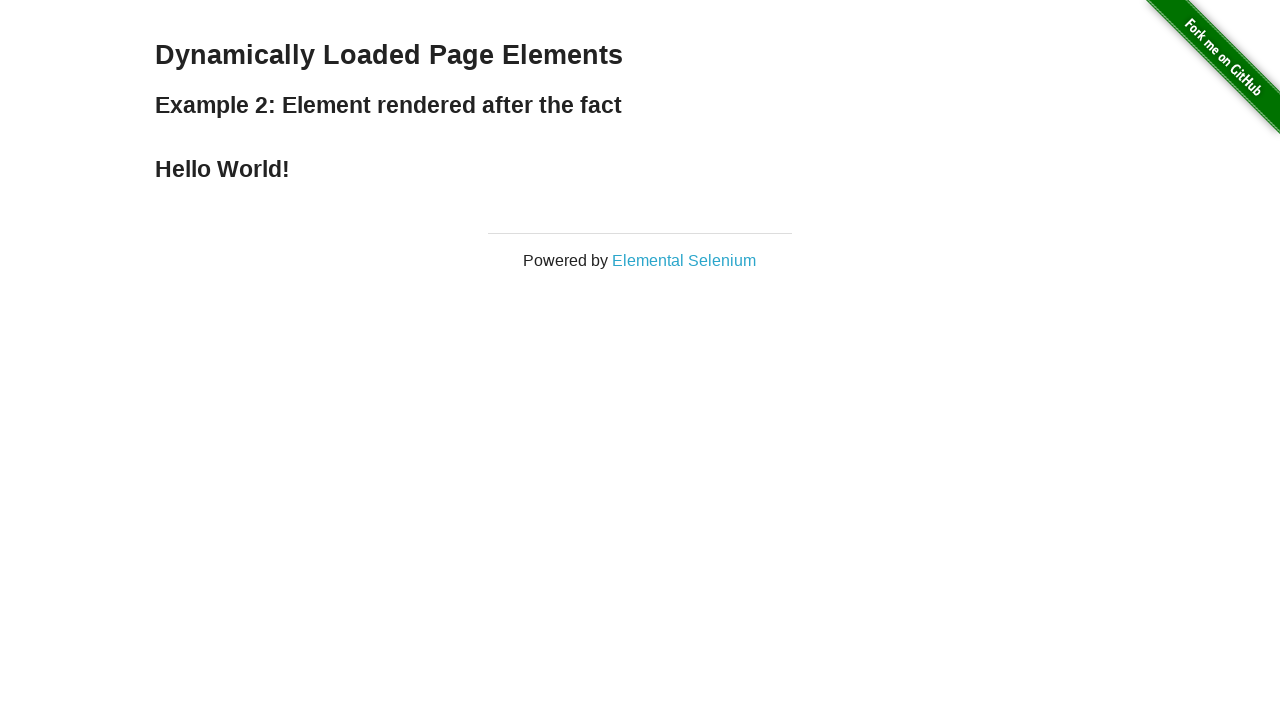

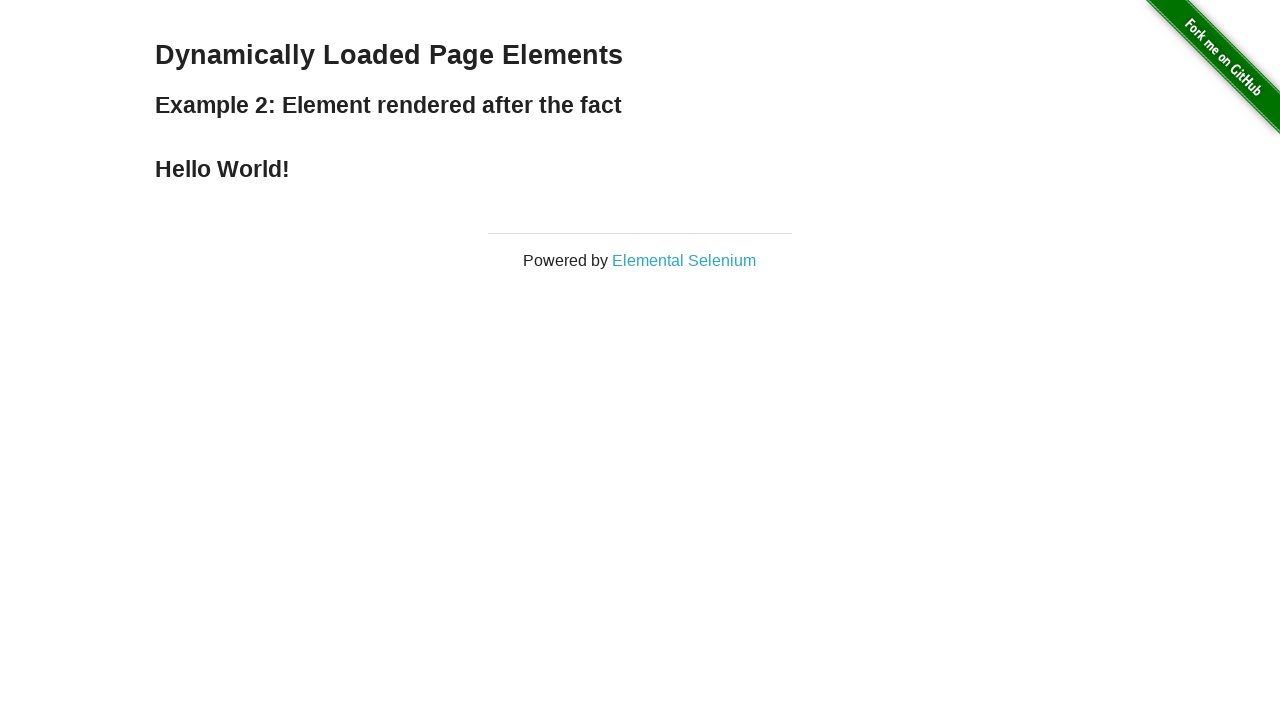